Clicks the reveal button and waits for an input field using implicit wait strategy

Starting URL: https://www.selenium.dev/selenium/web/dynamic.html

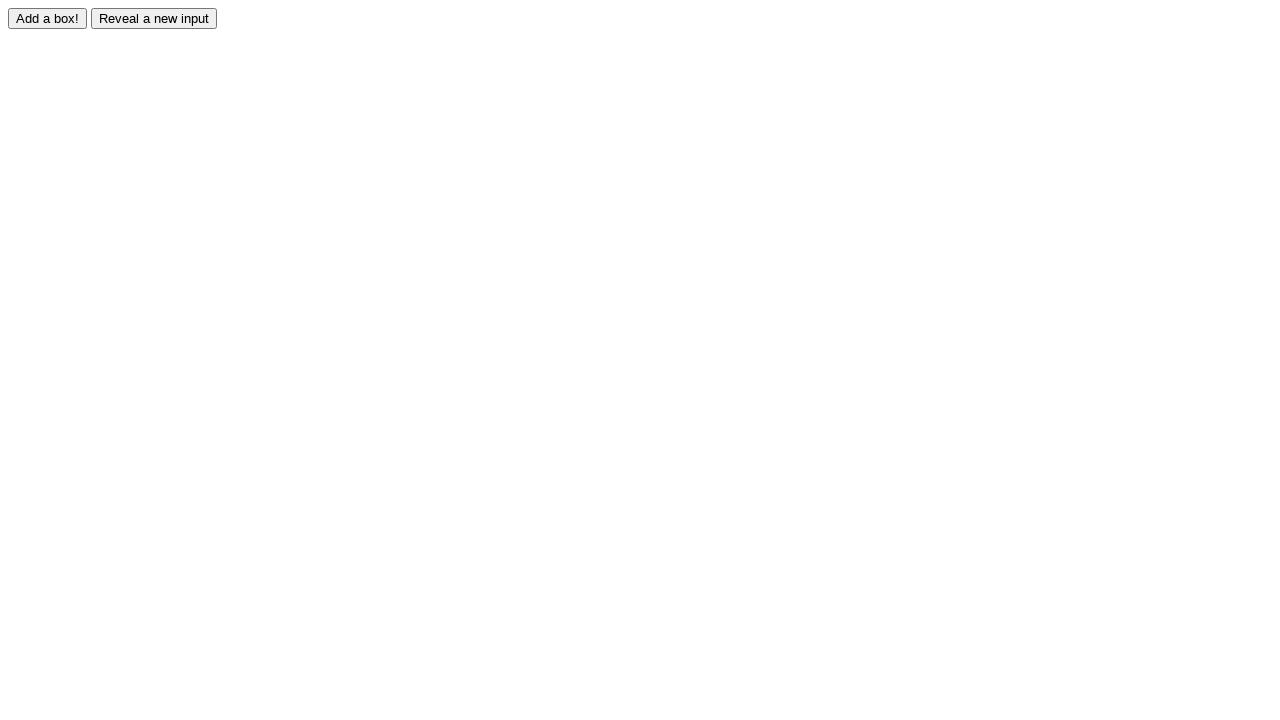

Clicked the reveal button at (154, 18) on #reveal
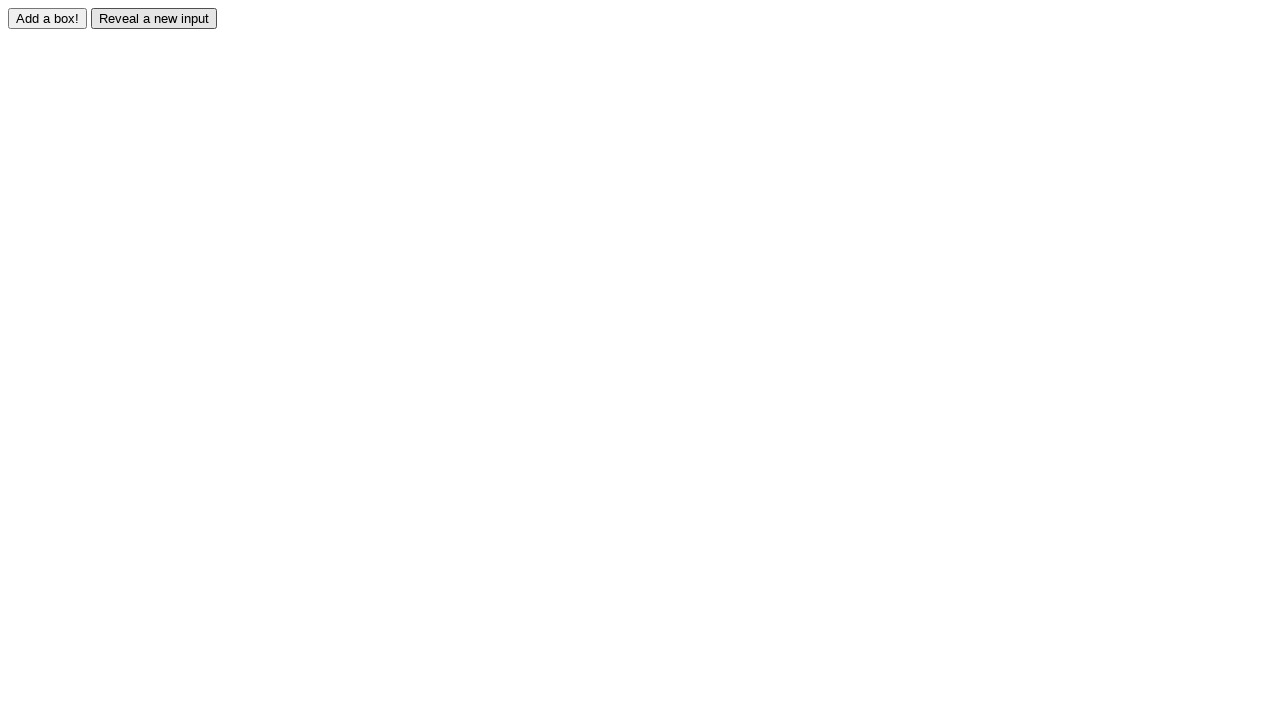

Input field appeared after clicking reveal button
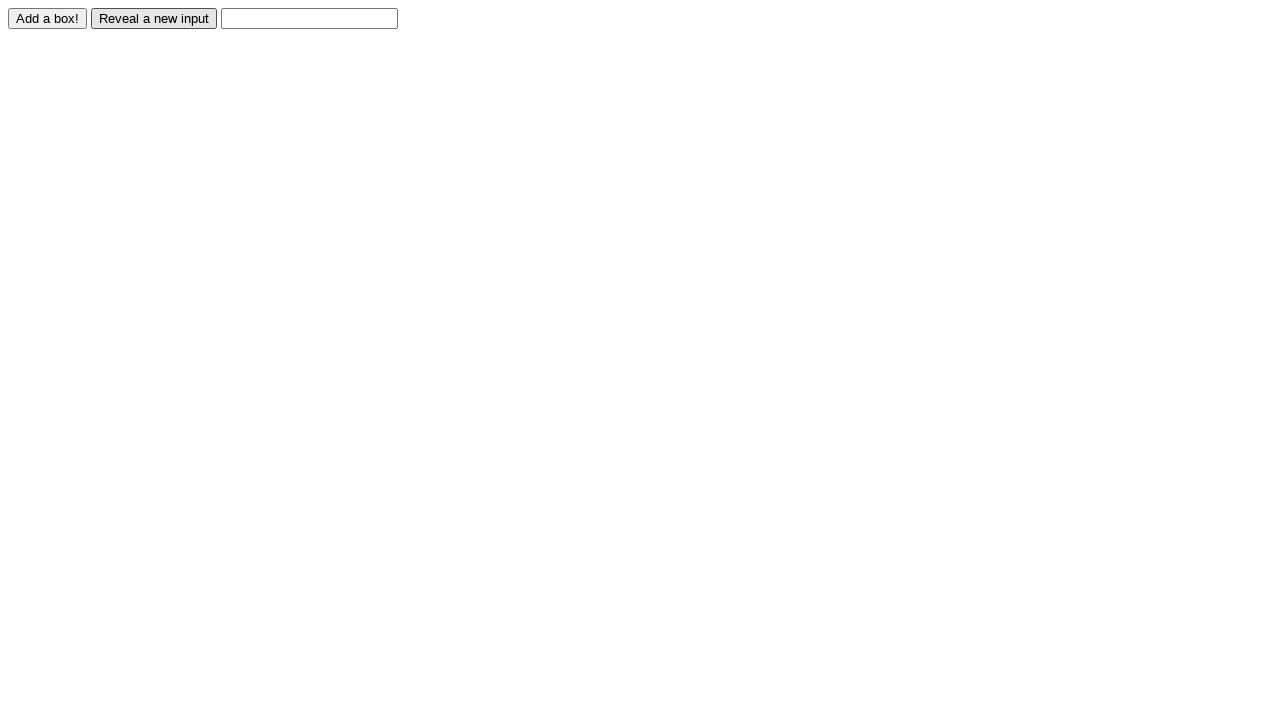

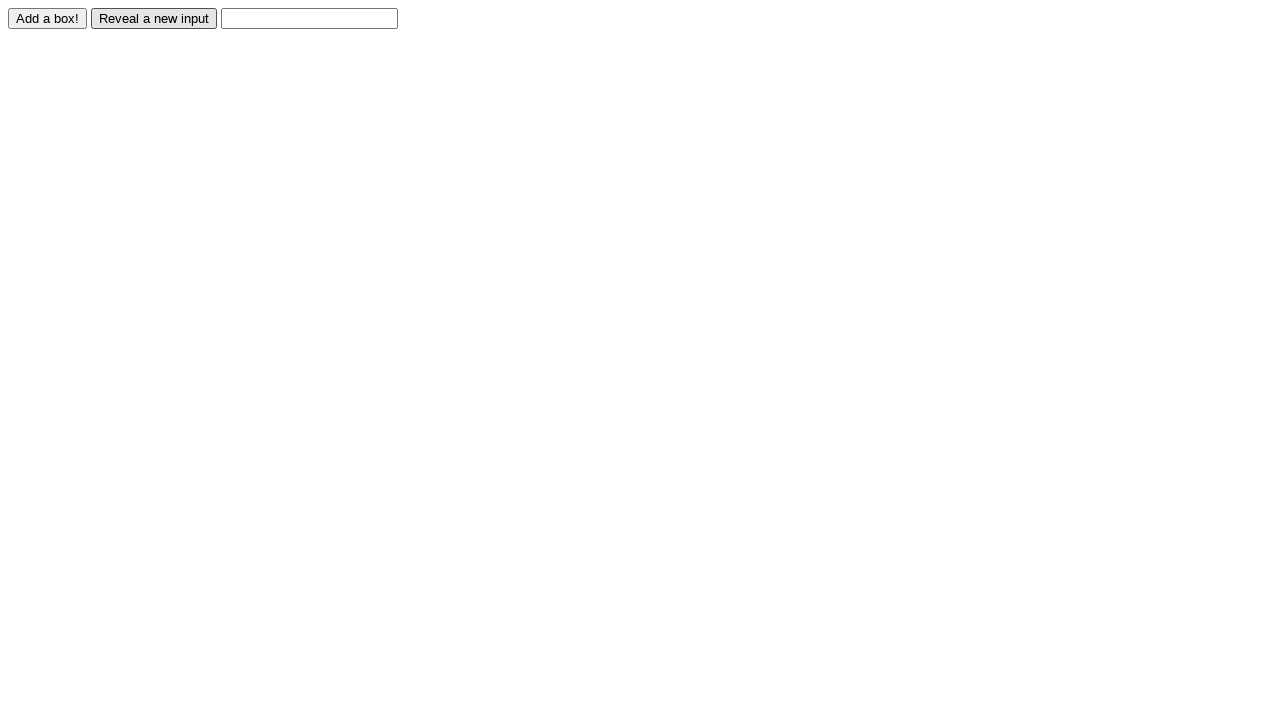